Tests keyboard operations (copy-paste) on a registration form by typing text in the first name field, selecting all with Ctrl+A, copying with Ctrl+C, and pasting into the last name field with Ctrl+V.

Starting URL: http://demo.automationtesting.in/Register.html

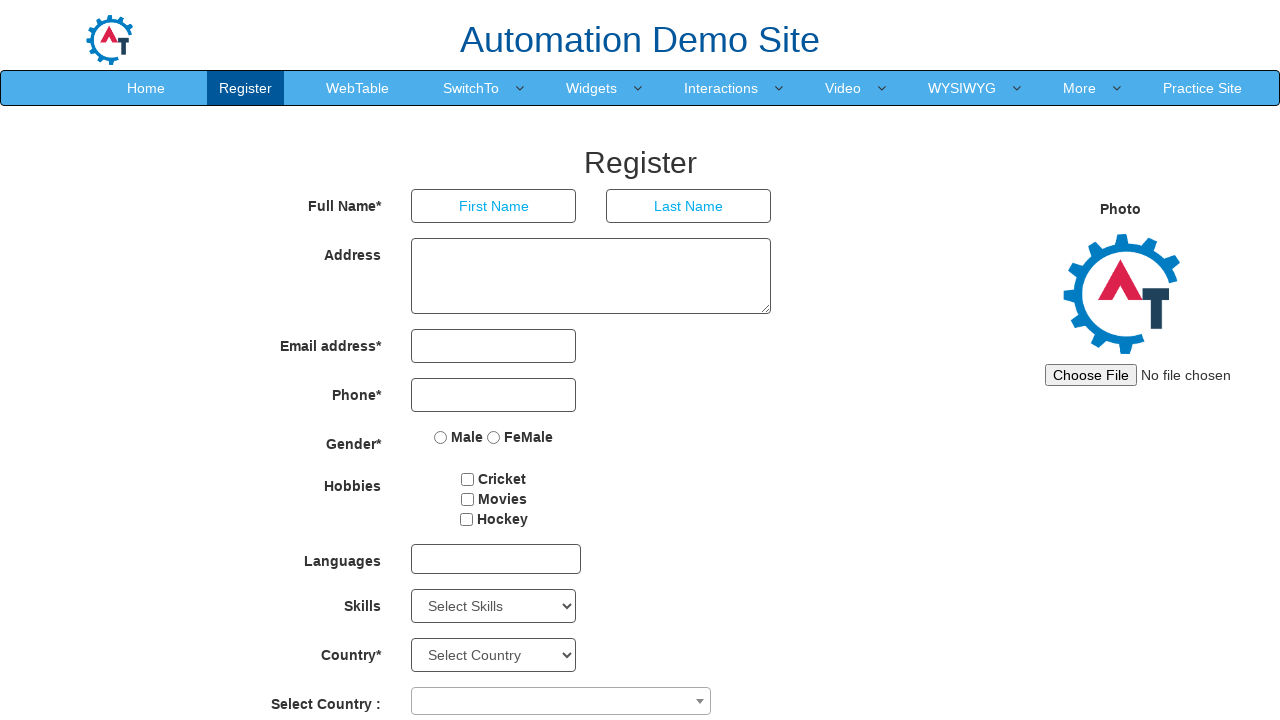

Filled first name field with 'admin' on input[placeholder='First Name']
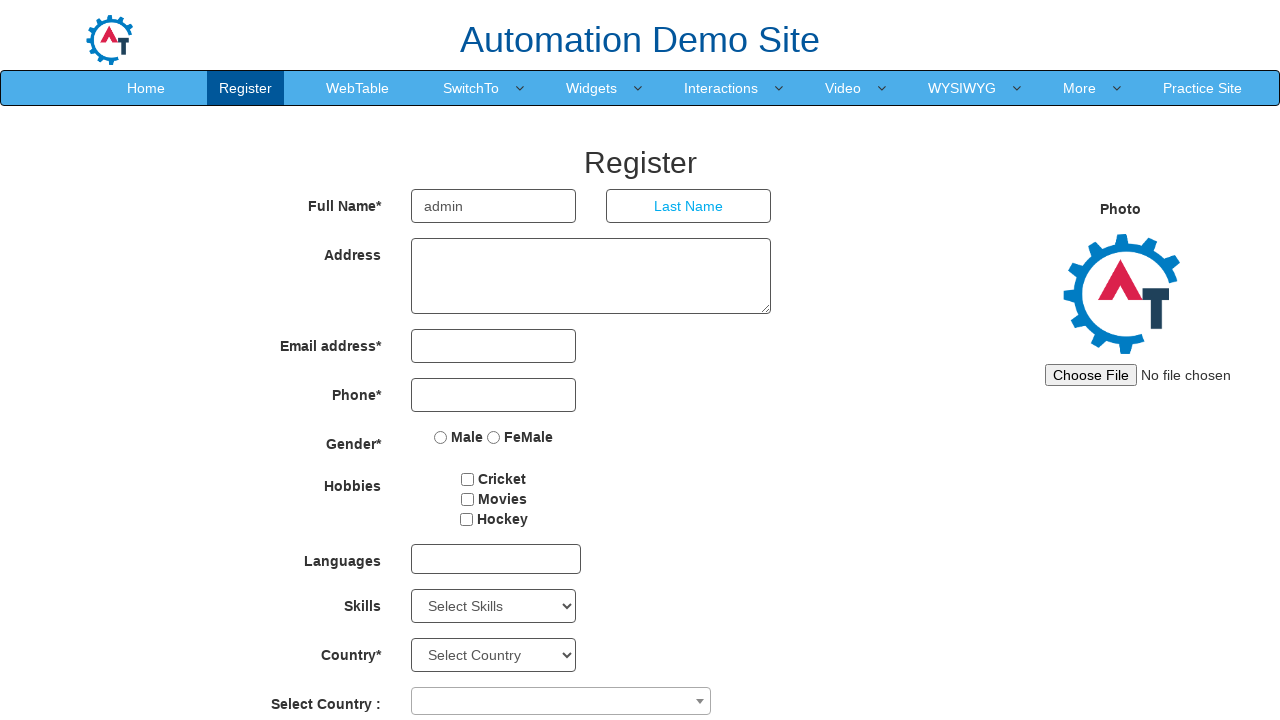

Clicked on first name field to focus at (494, 206) on input[placeholder='First Name']
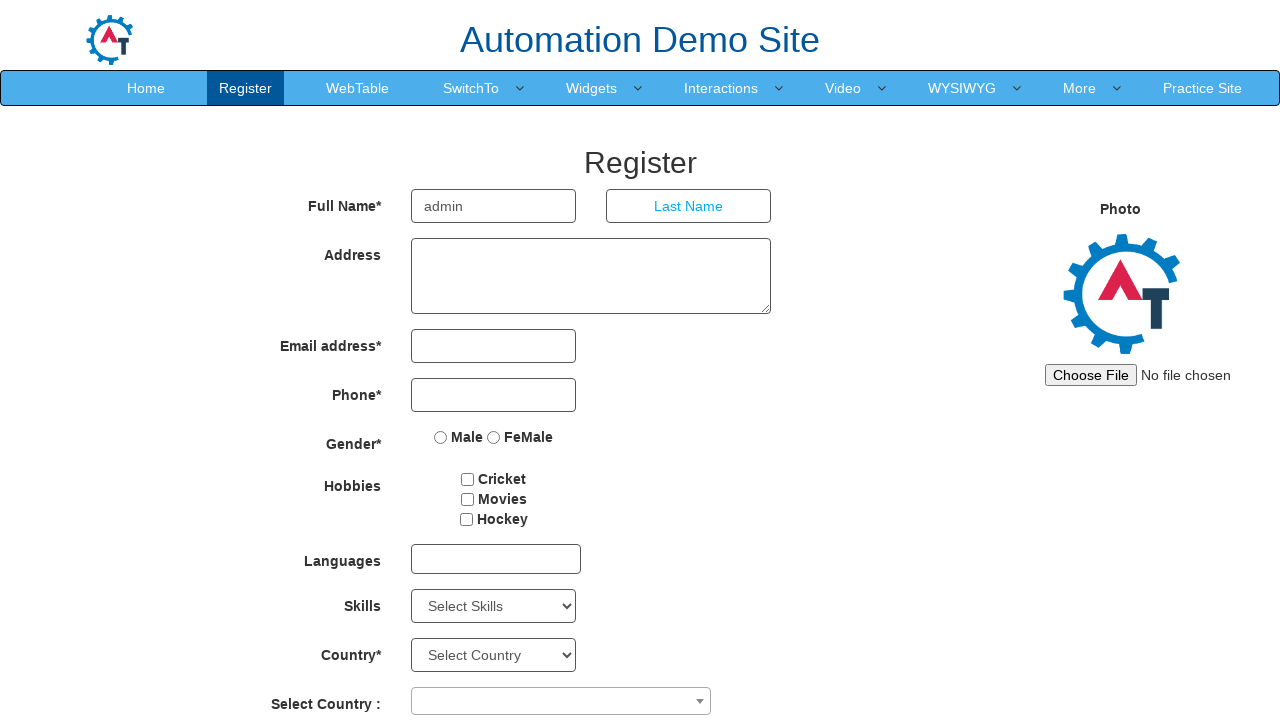

Selected all text in first name field using Ctrl+A
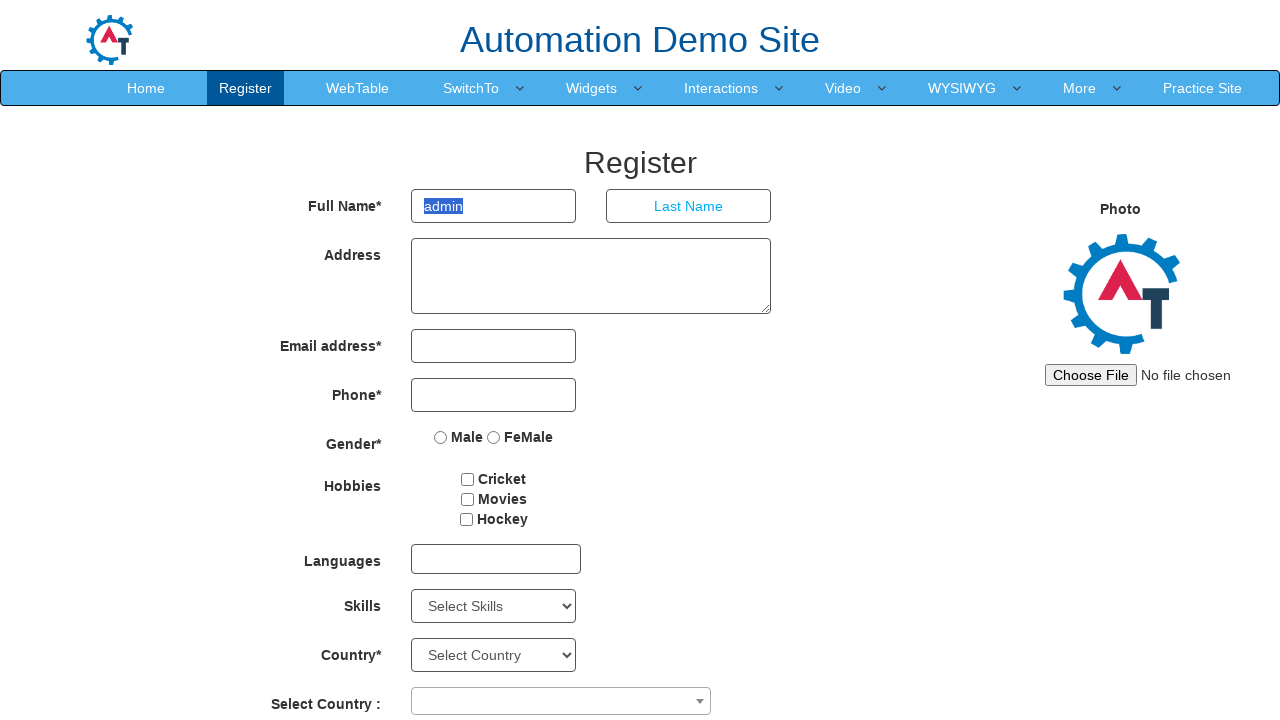

Copied selected text from first name field using Ctrl+C
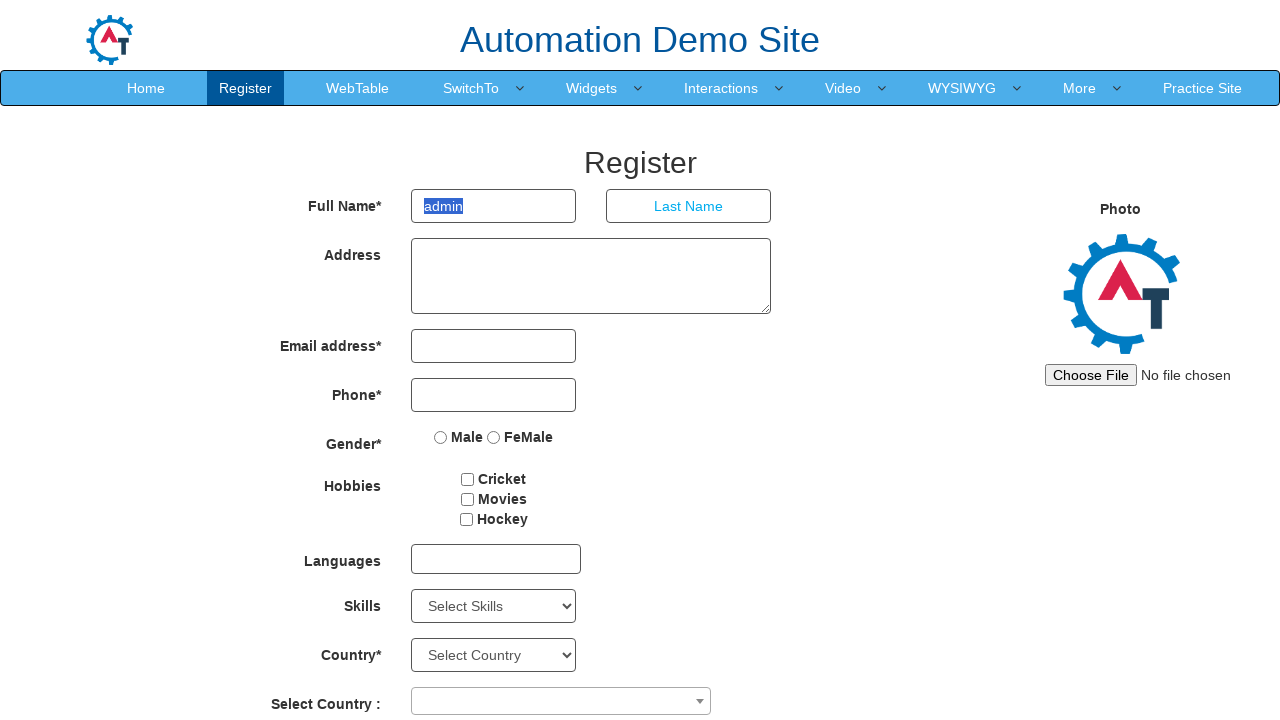

Clicked on last name field to focus at (689, 206) on input[placeholder='Last Name']
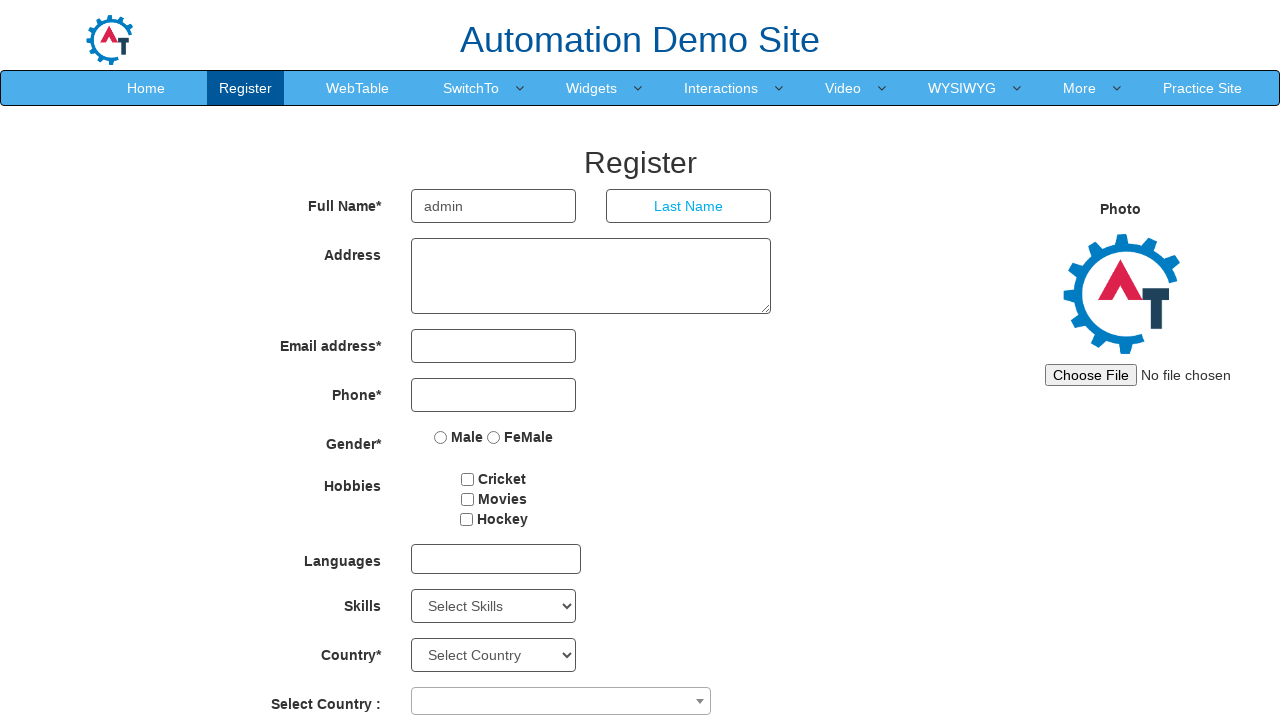

Pasted text into last name field using Ctrl+V
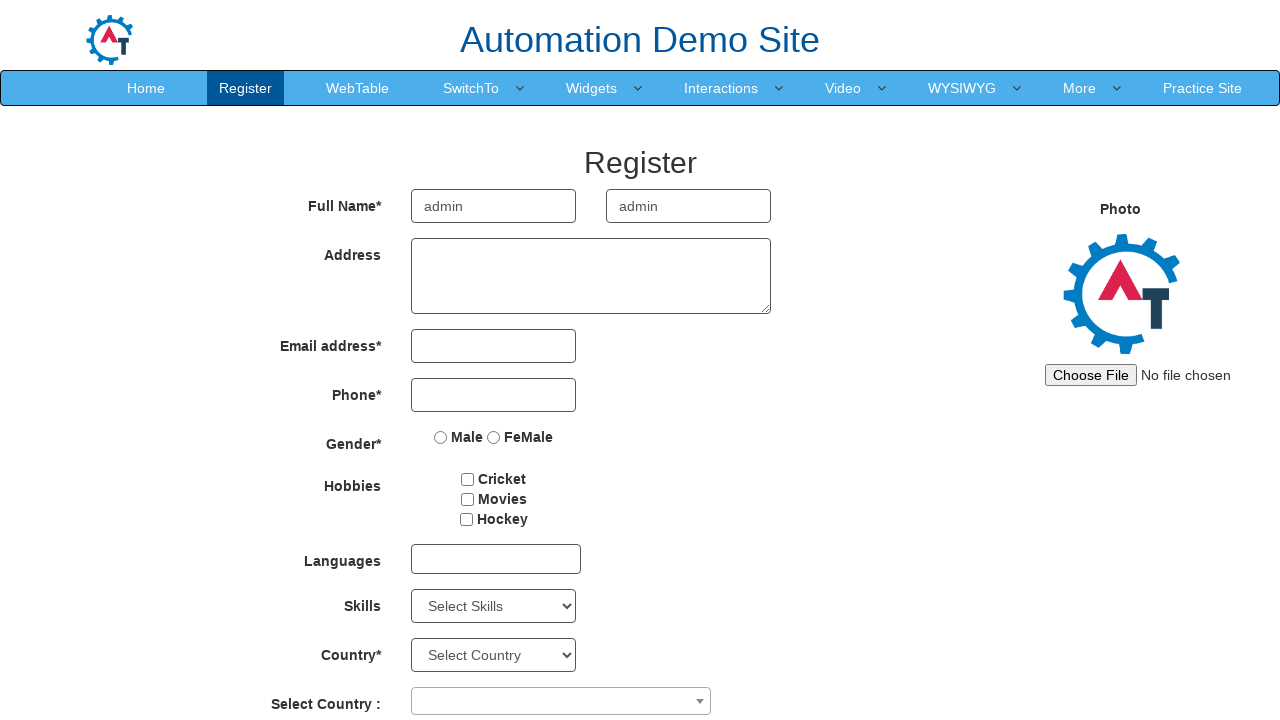

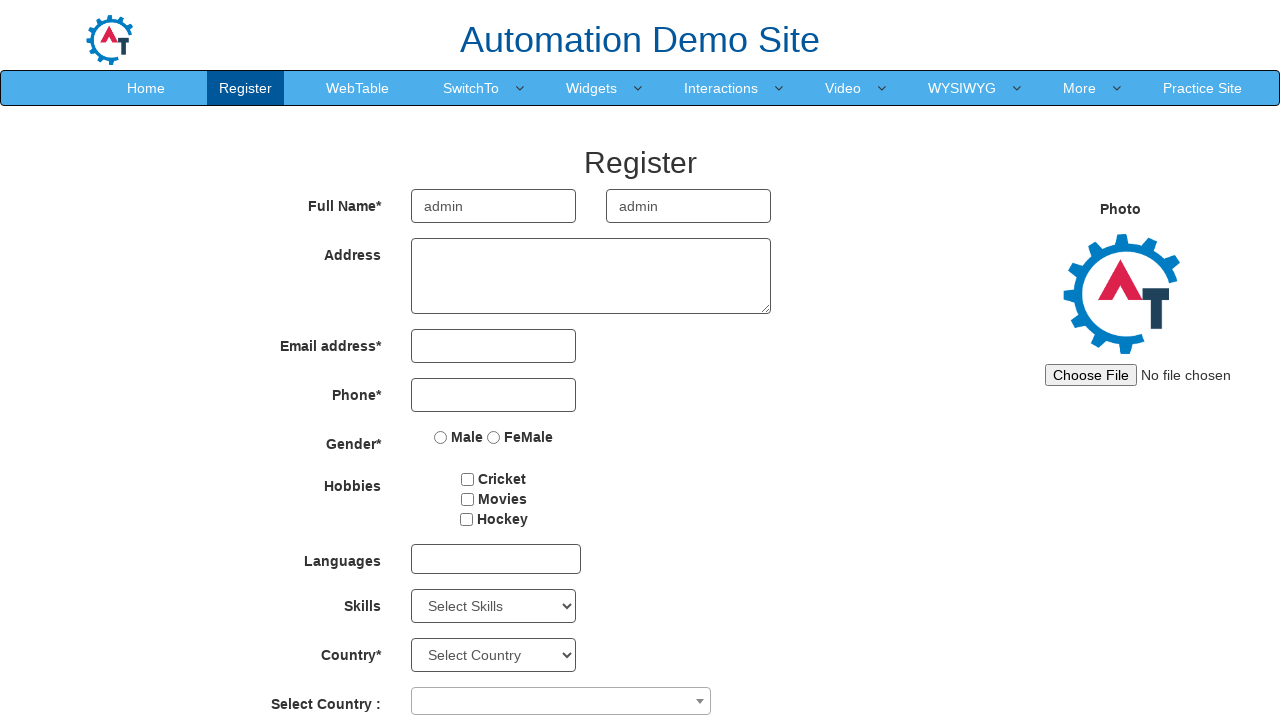